Fills out a form on the test automation practice site by entering name and email values into the respective input fields

Starting URL: https://testautomationpractice.blogspot.com/

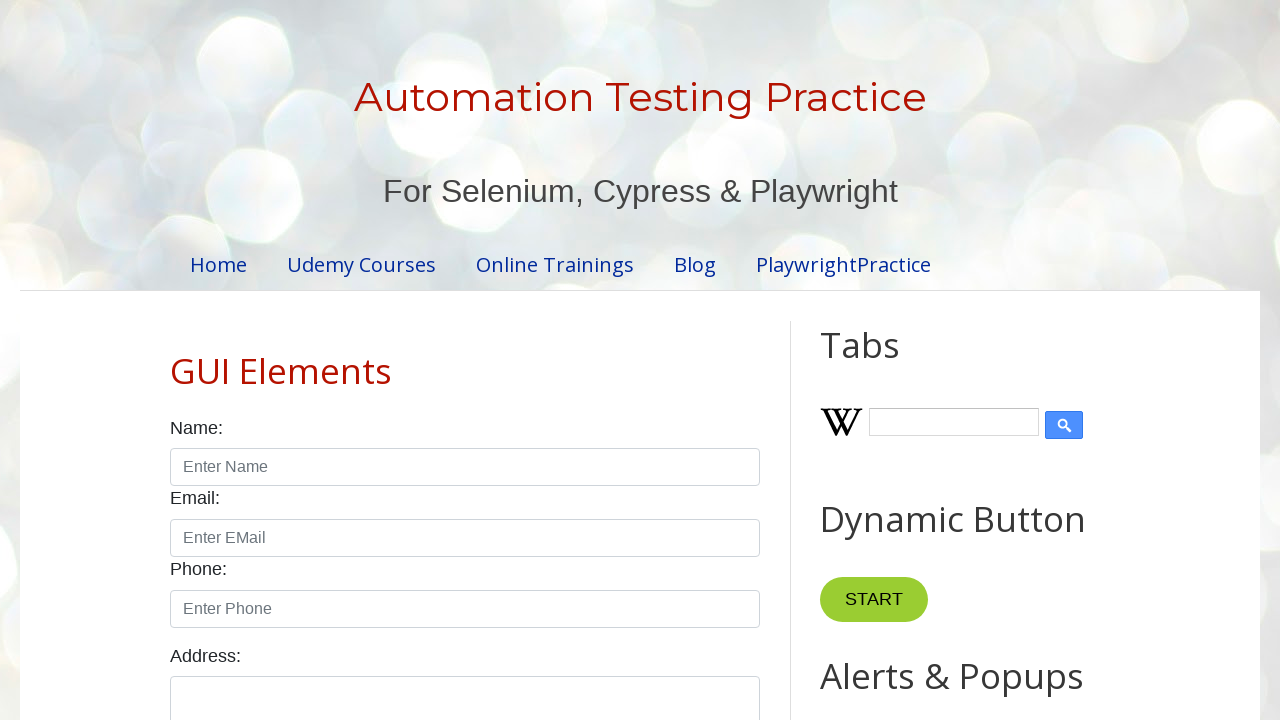

Filled name field with 'Apple' on input#name
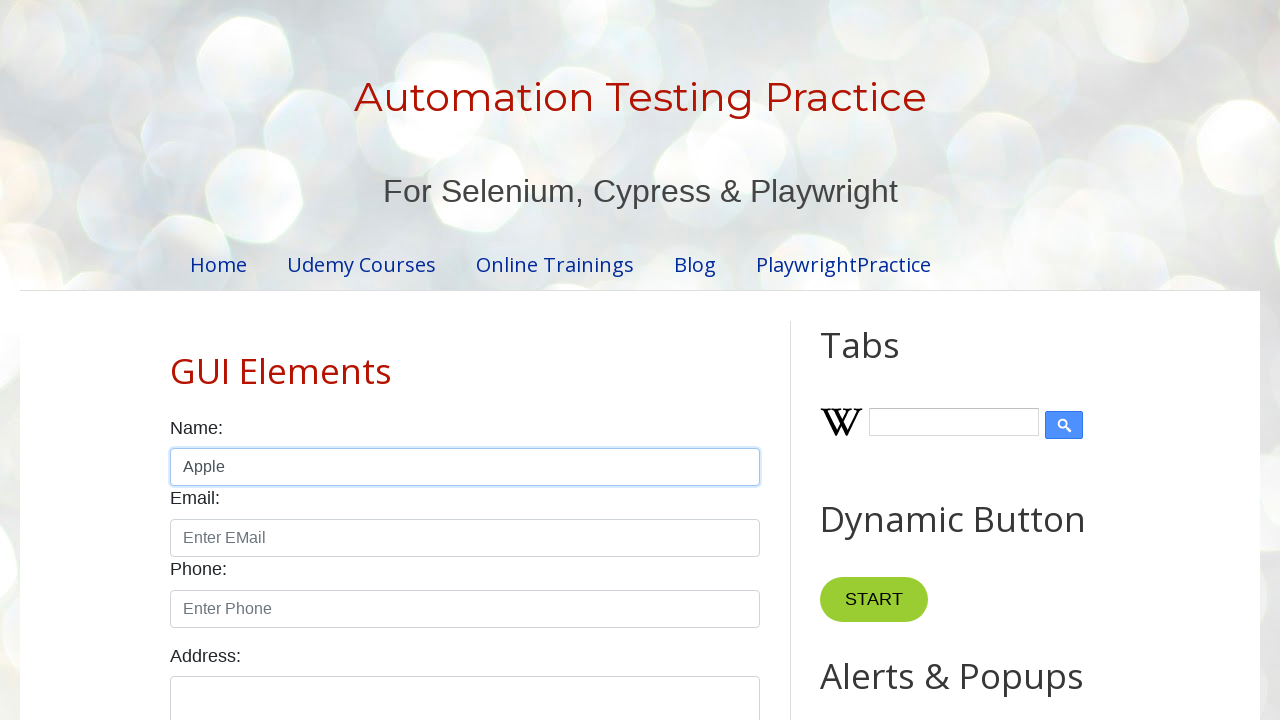

Filled email field with 'testuser@example.com' on input#email
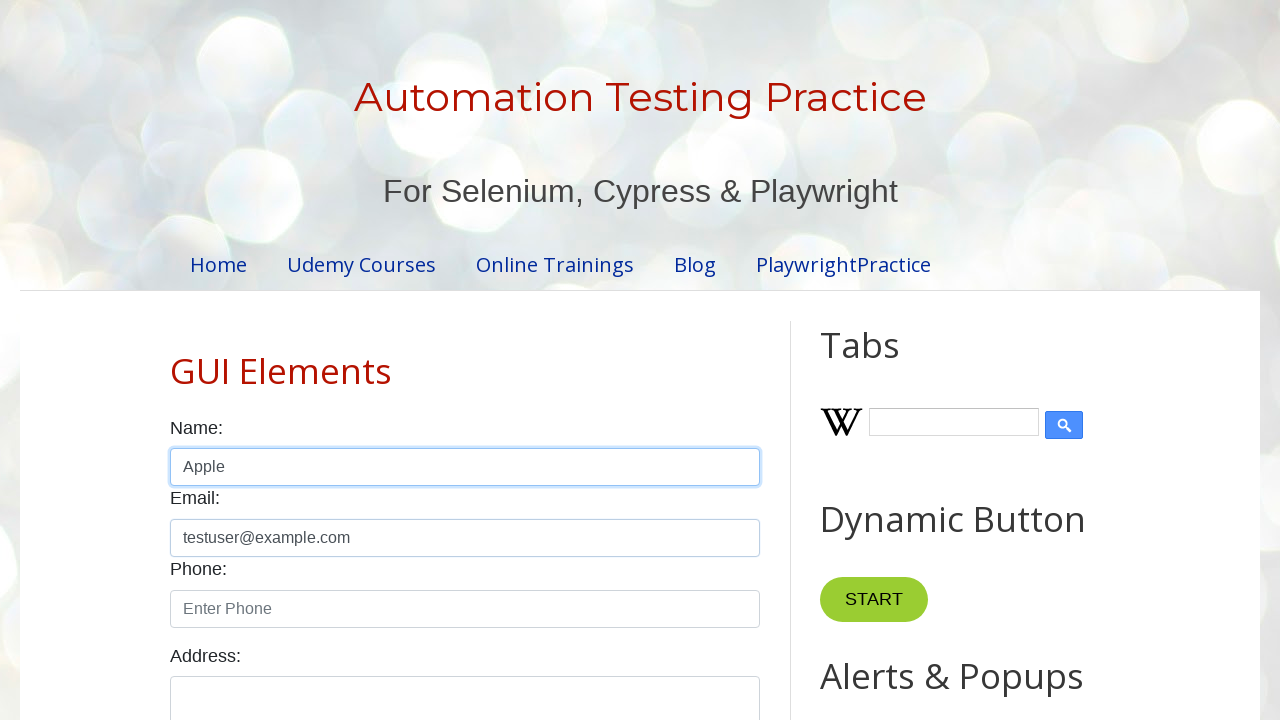

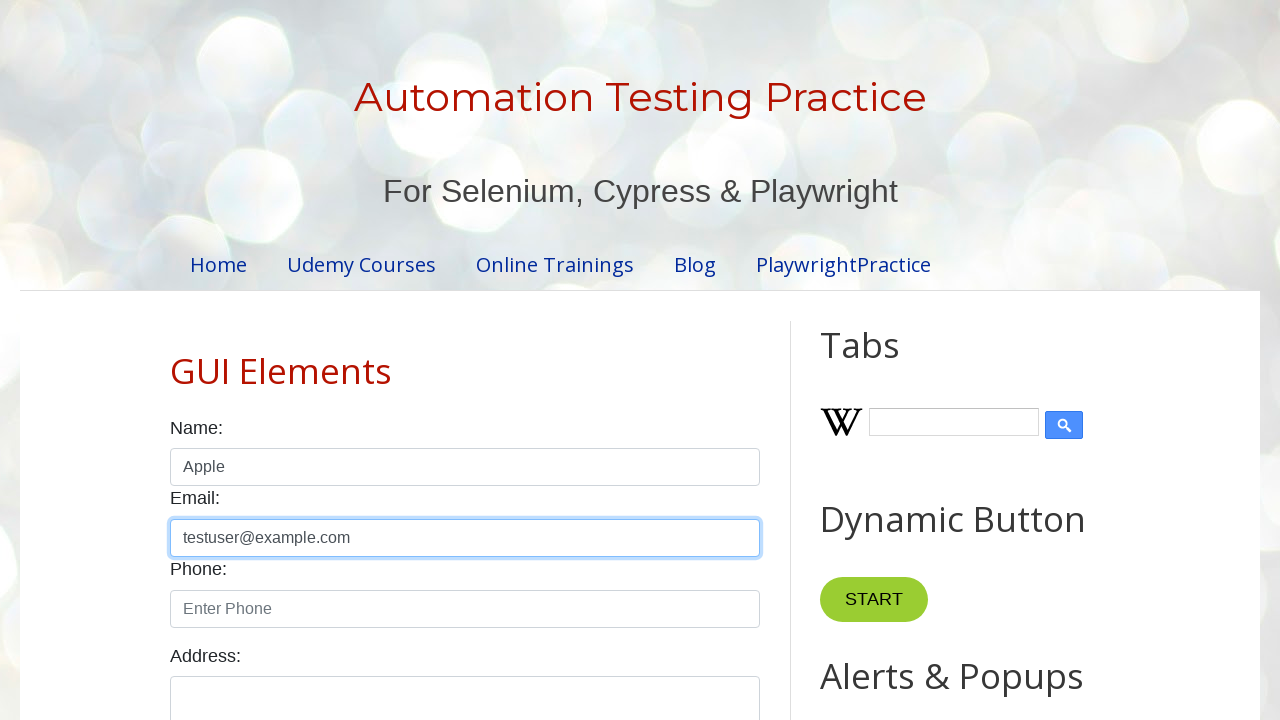